Clicks the 'Impressive' radio button option on the radio button demo page

Starting URL: https://demoqa.com/radio-button

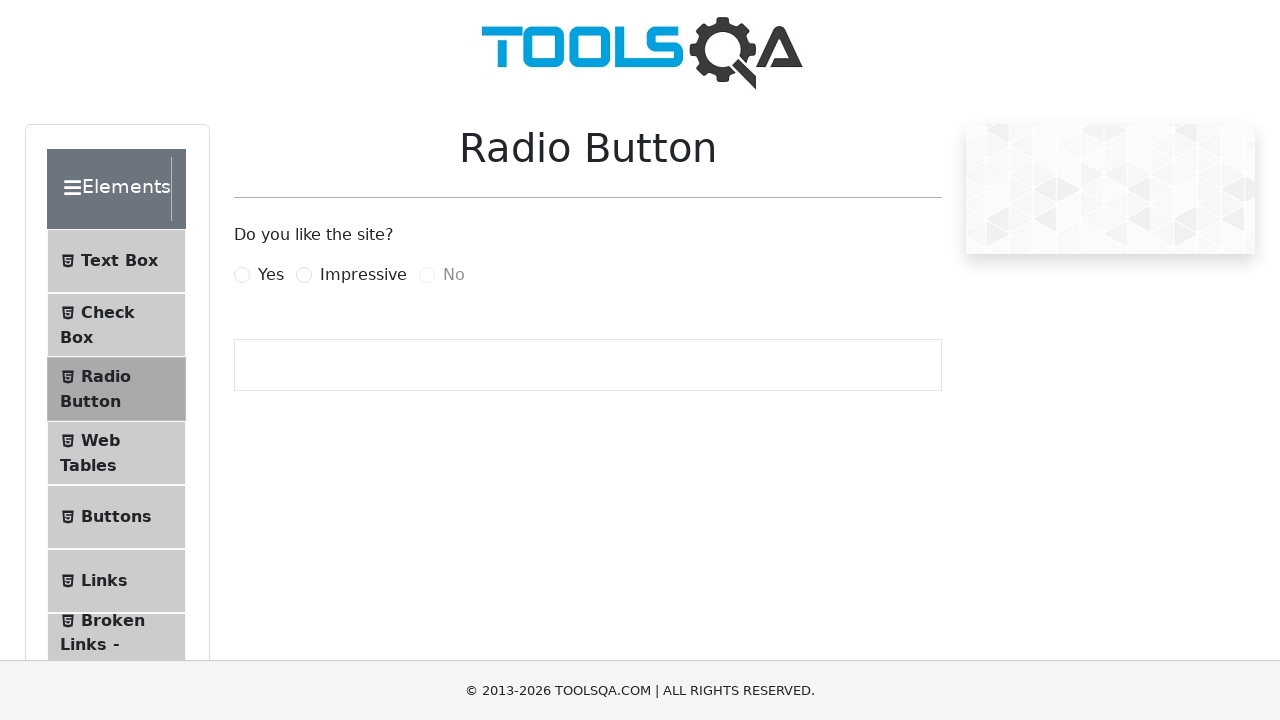

Clicked the 'Impressive' radio button option at (363, 275) on label[for='impressiveRadio']
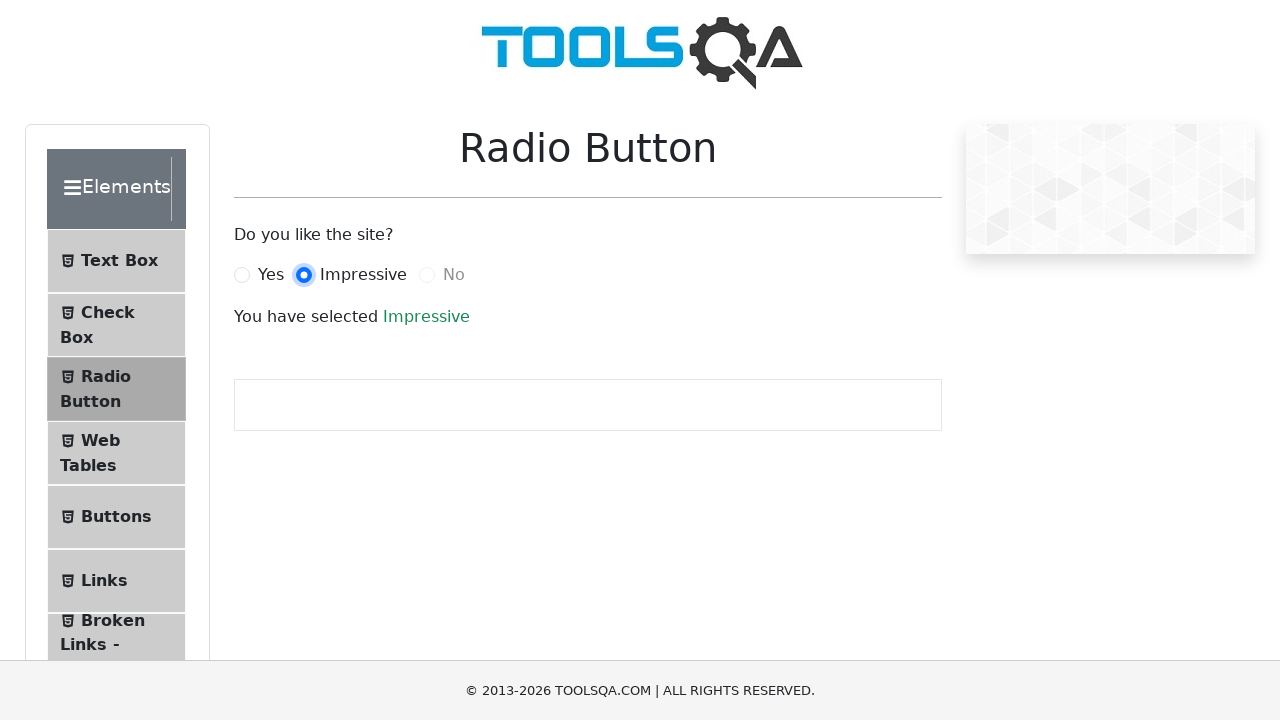

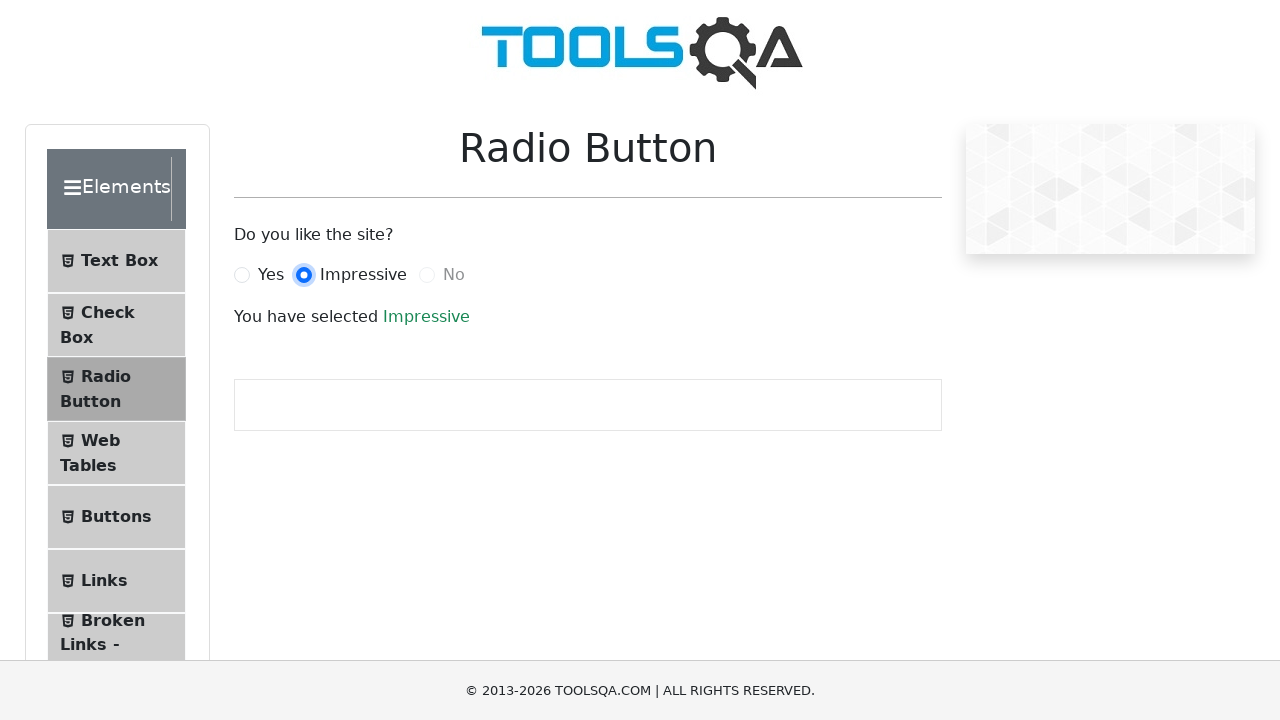